Tests the Boni Garcia web form by navigating to the form page, verifying the header, and filling text input, password input, and textarea fields using XPath selectors.

Starting URL: https://bonigarcia.dev/selenium-webdriver-java/

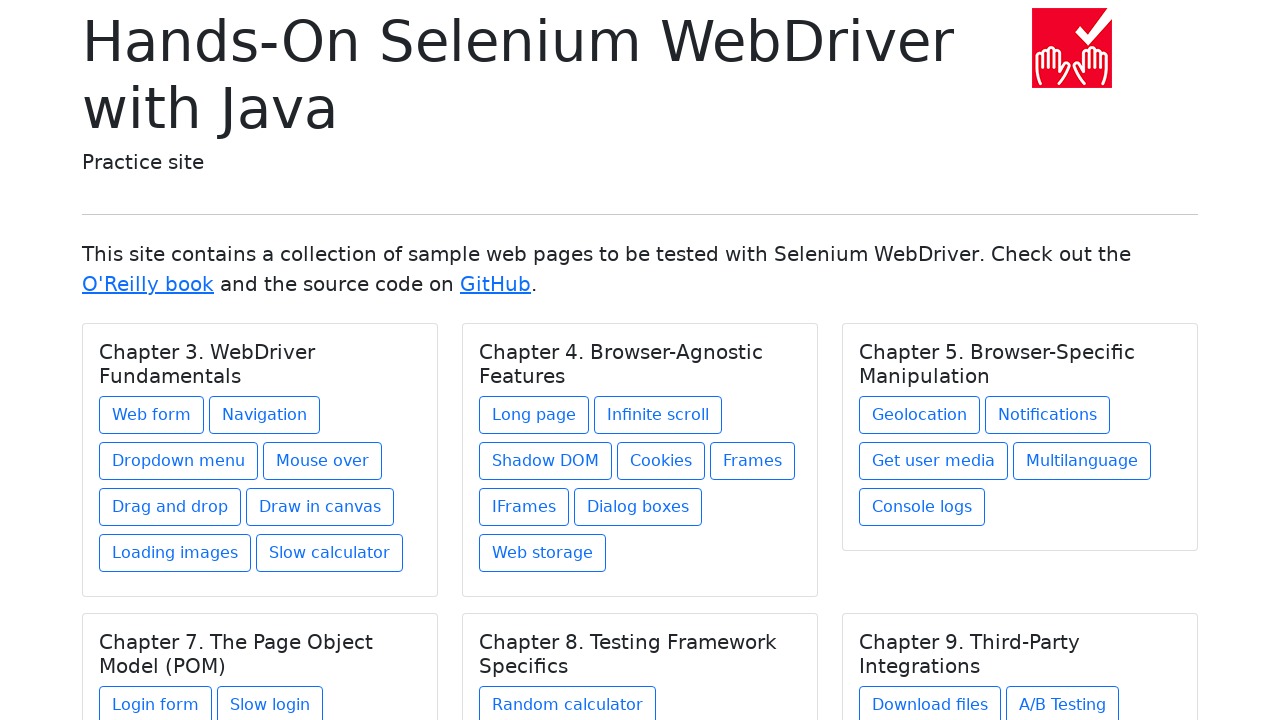

Clicked on the web form link at (152, 415) on xpath=//div/a[@href='web-form.html']
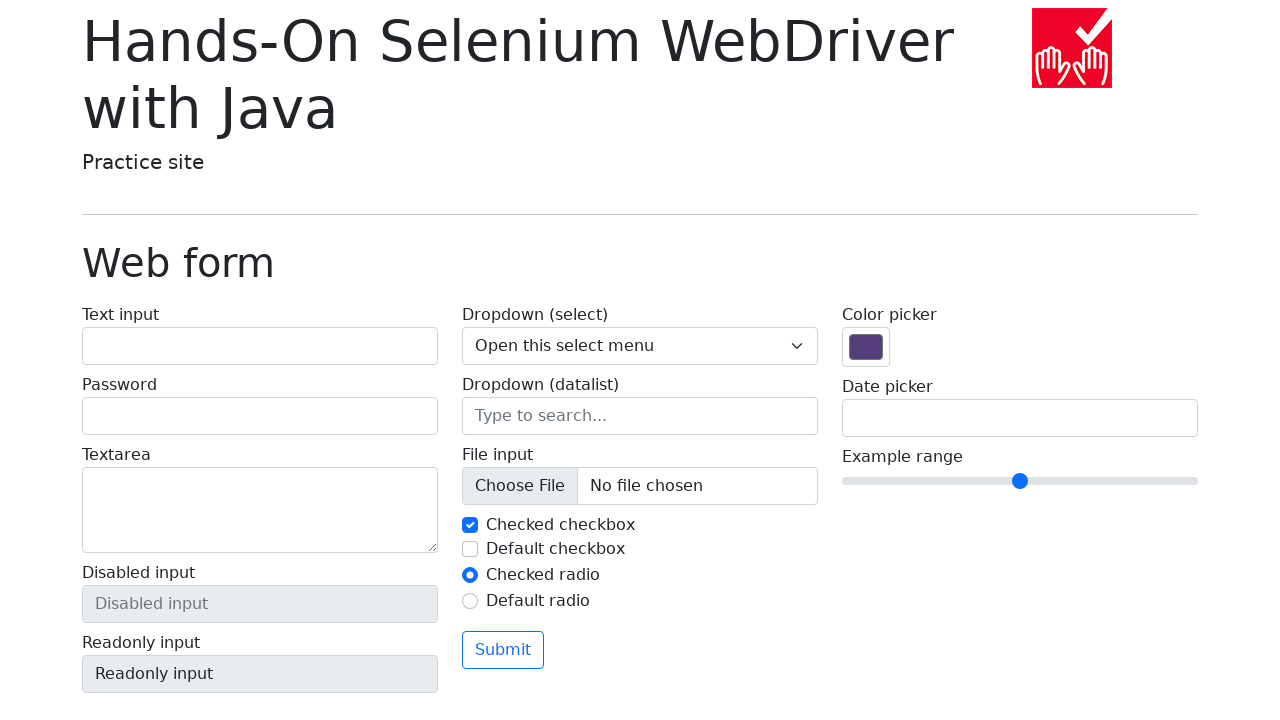

Verified header text is 'Web form'
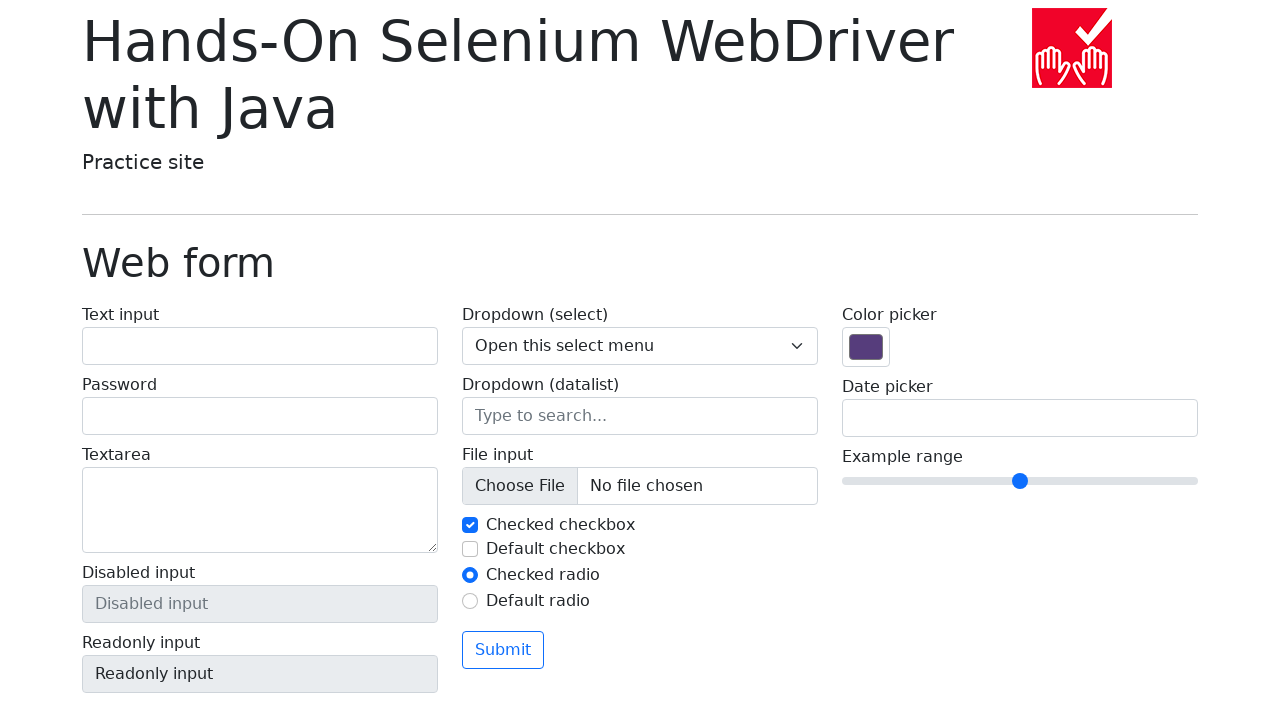

Filled text input field with 'Adelya' on //input[@name='my-text']
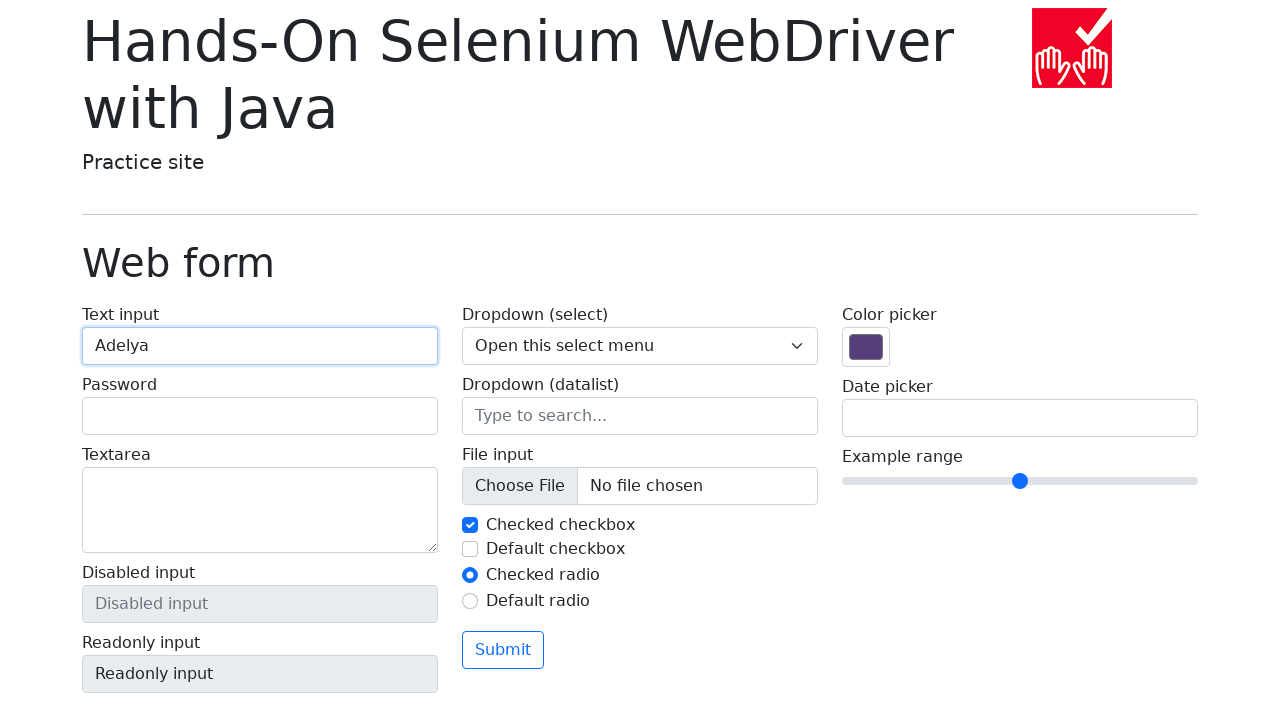

Filled password input field with '12345678' on //input[@name='my-password']
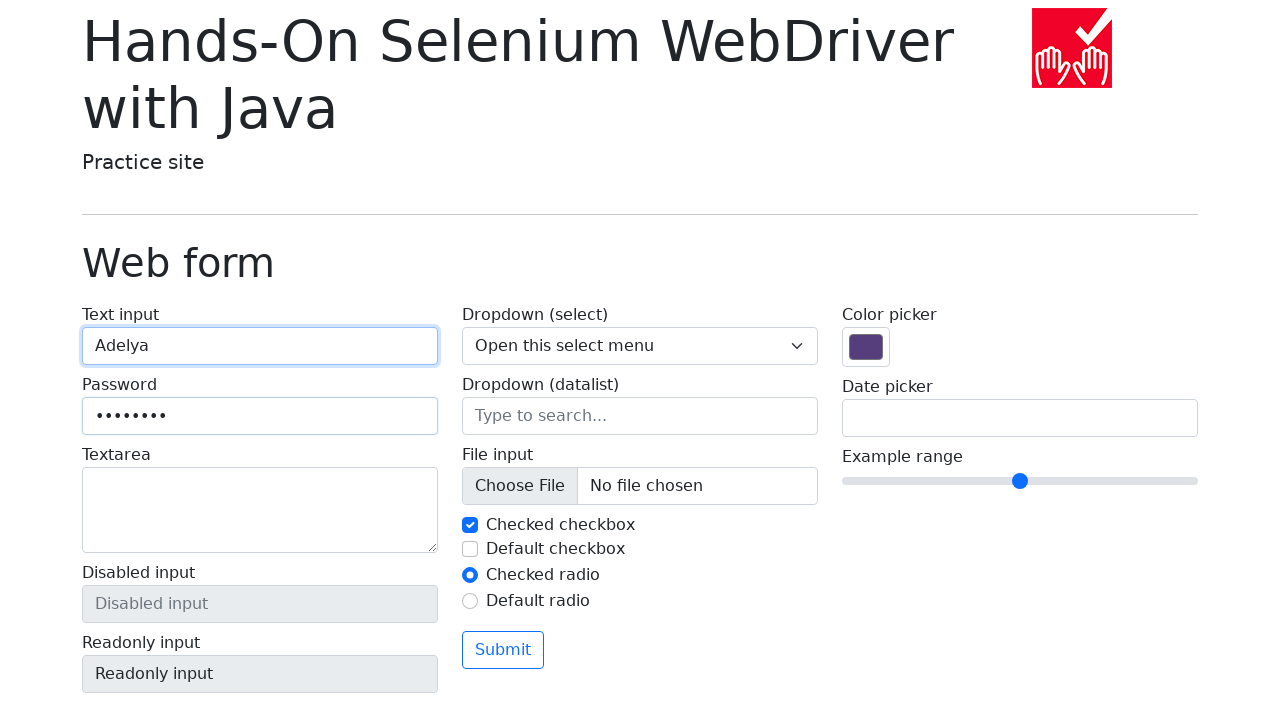

Filled textarea field with 'something important' on //textarea[@name='my-textarea']
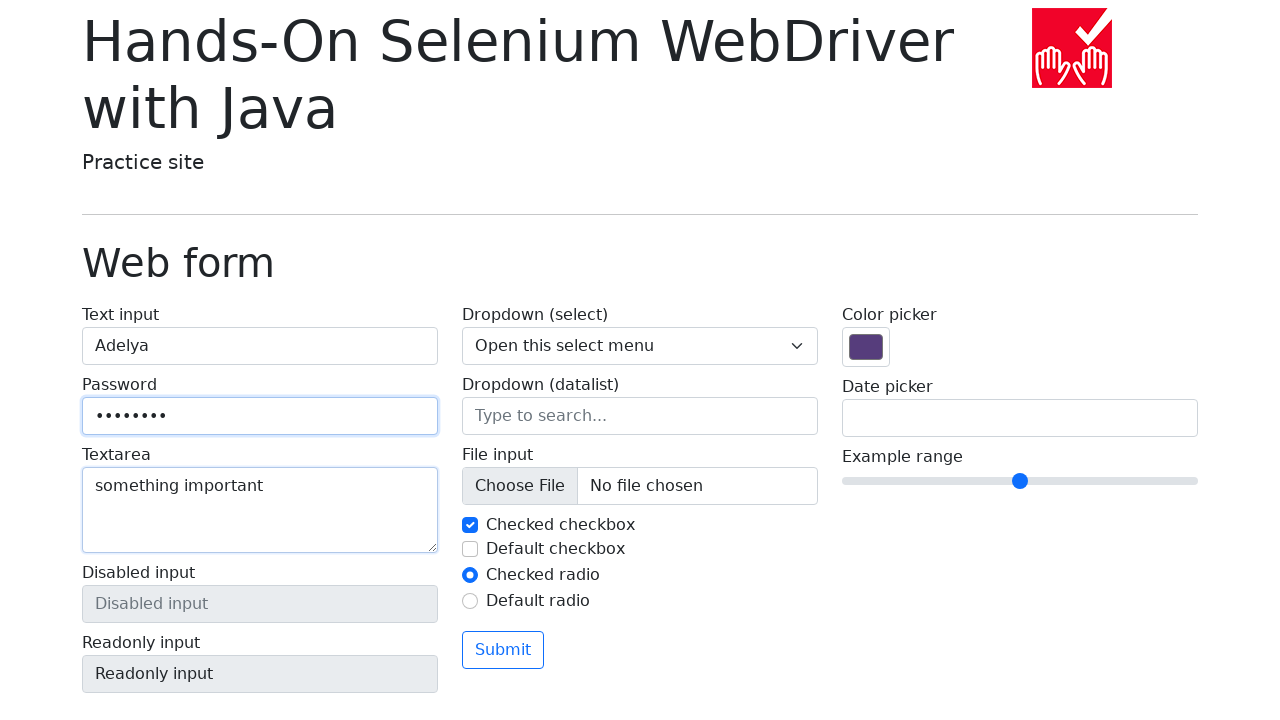

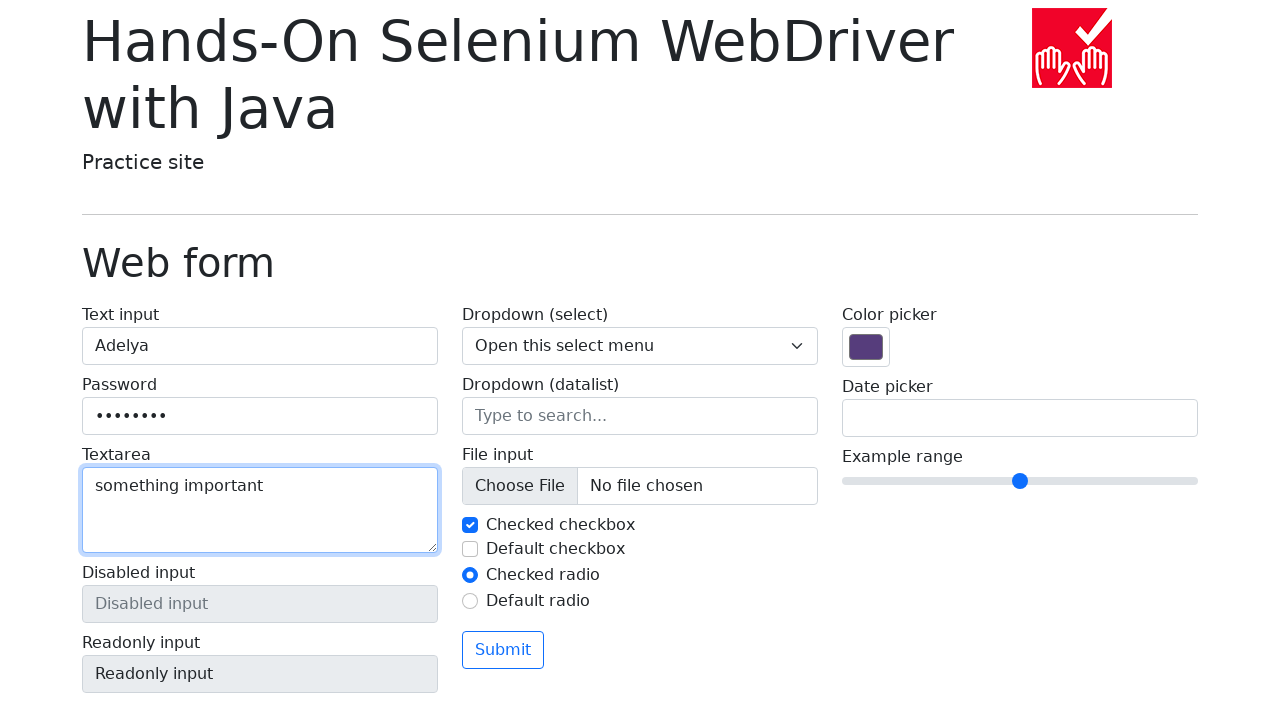